Tests browsing languages starting with letter M by navigating through the Browse Languages menu and verifying the last table entry

Starting URL: http://99-bottles-of-beer.net/lyrics.html

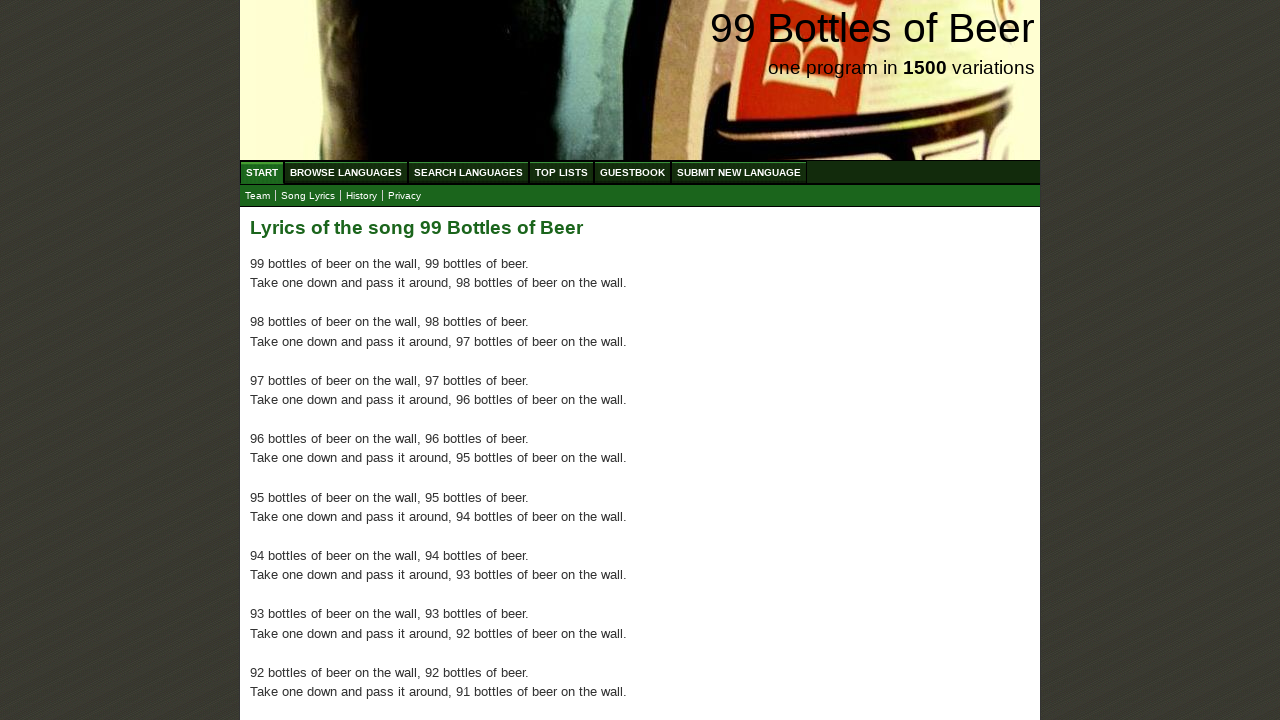

Clicked on Browse Languages menu at (346, 172) on xpath=//ul[@id='menu']/li/a[@href='/abc.html']
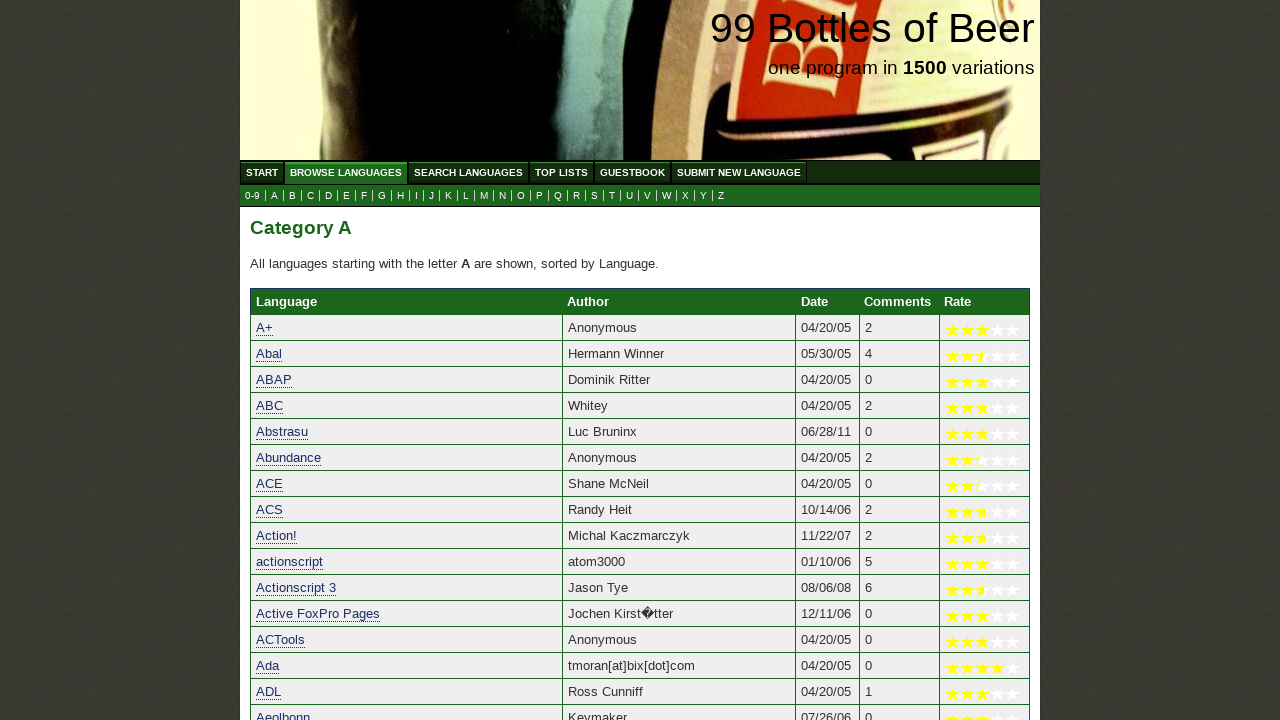

Clicked on M link to browse languages starting with M at (484, 196) on xpath=//a[@href='m.html']
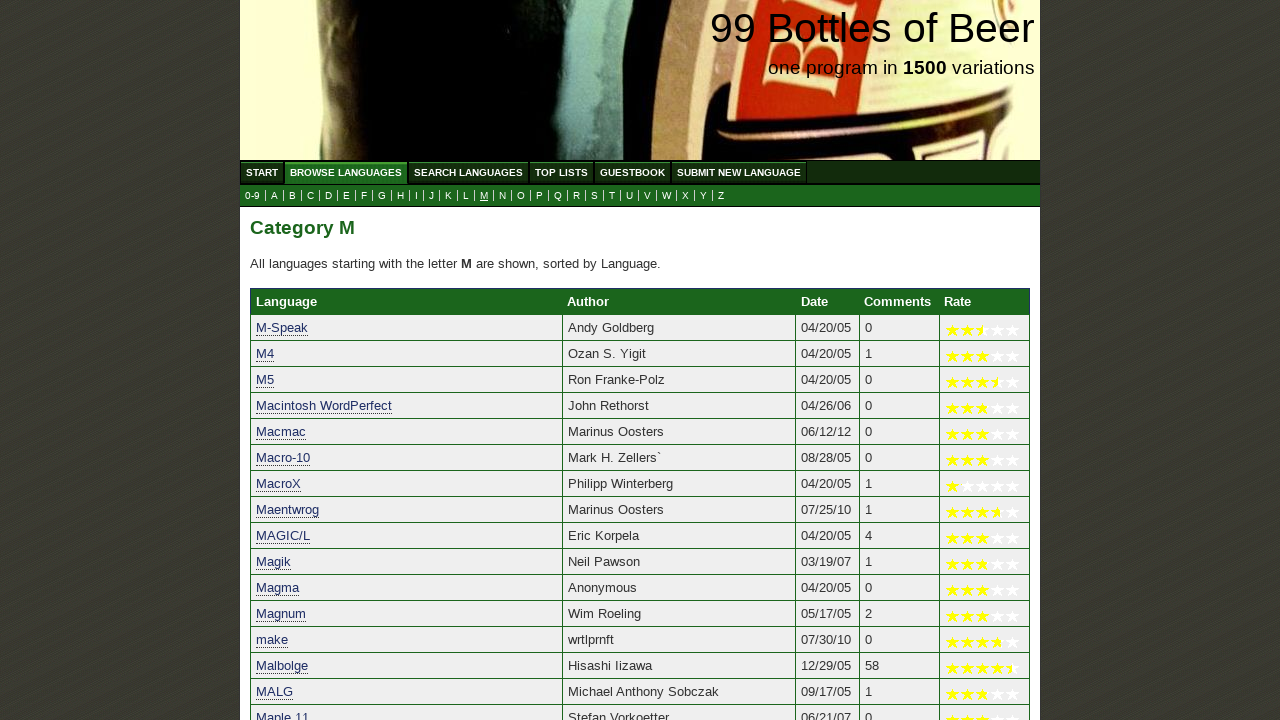

Language table loaded with last entry visible
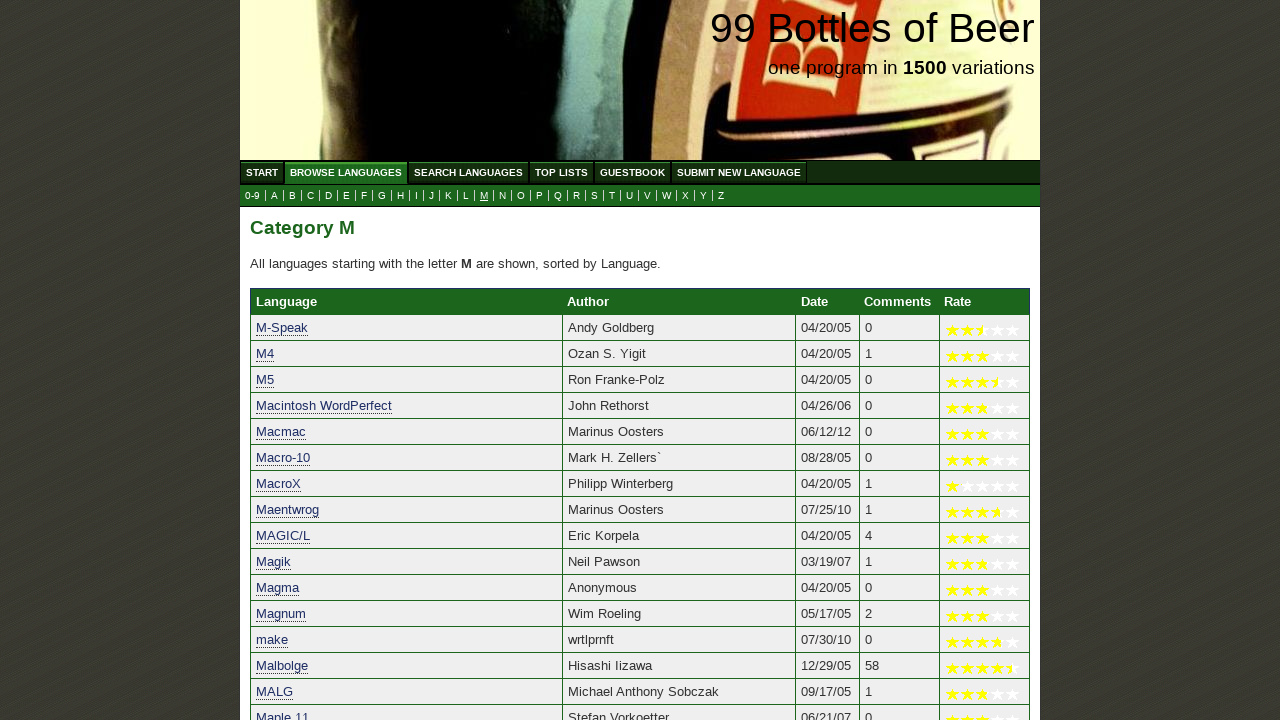

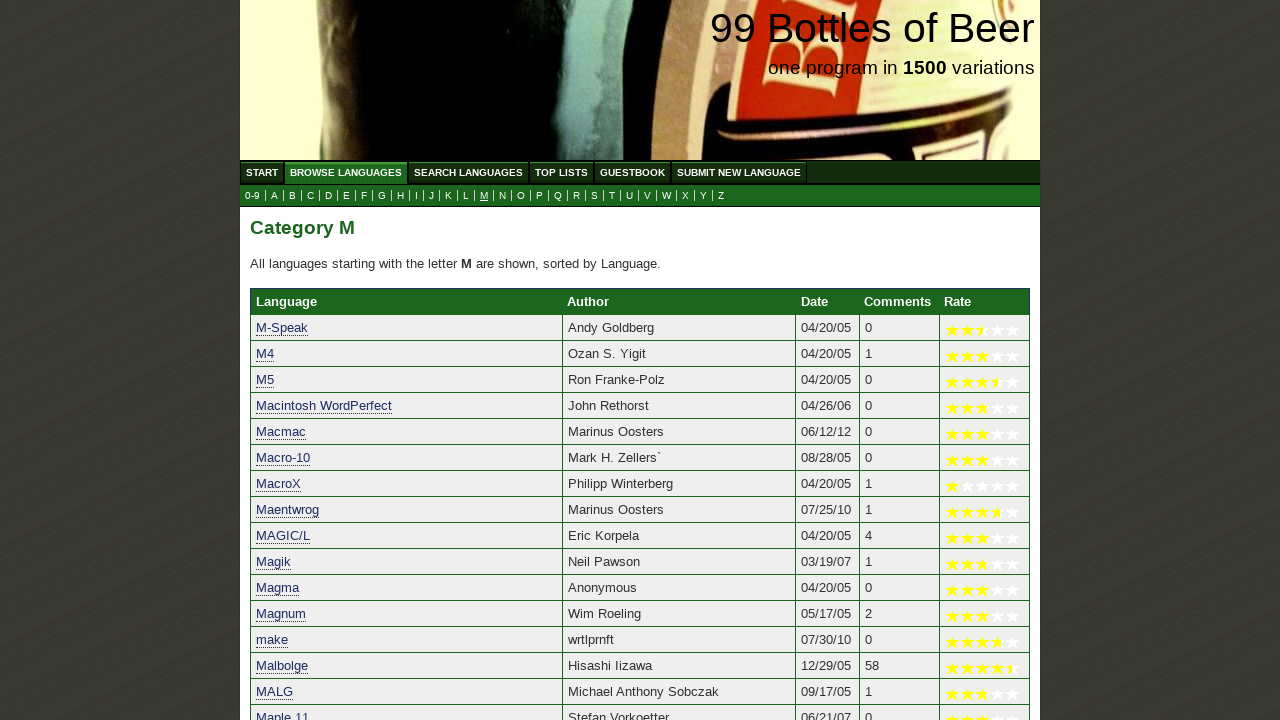